Tests the text box form on DemoQA by filling in full name, email, current address, and permanent address fields with different values, then submitting the form

Starting URL: https://demoqa.com/text-box

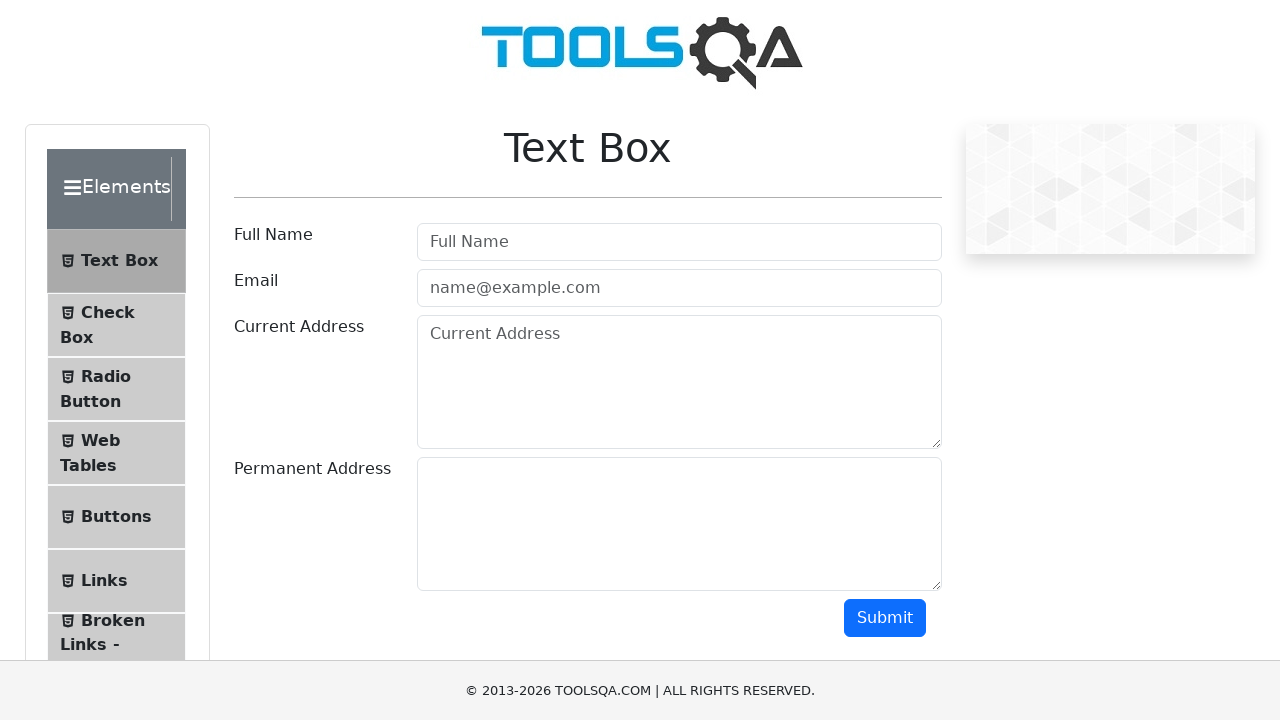

Filled full name field with 'Natalia' on #userName
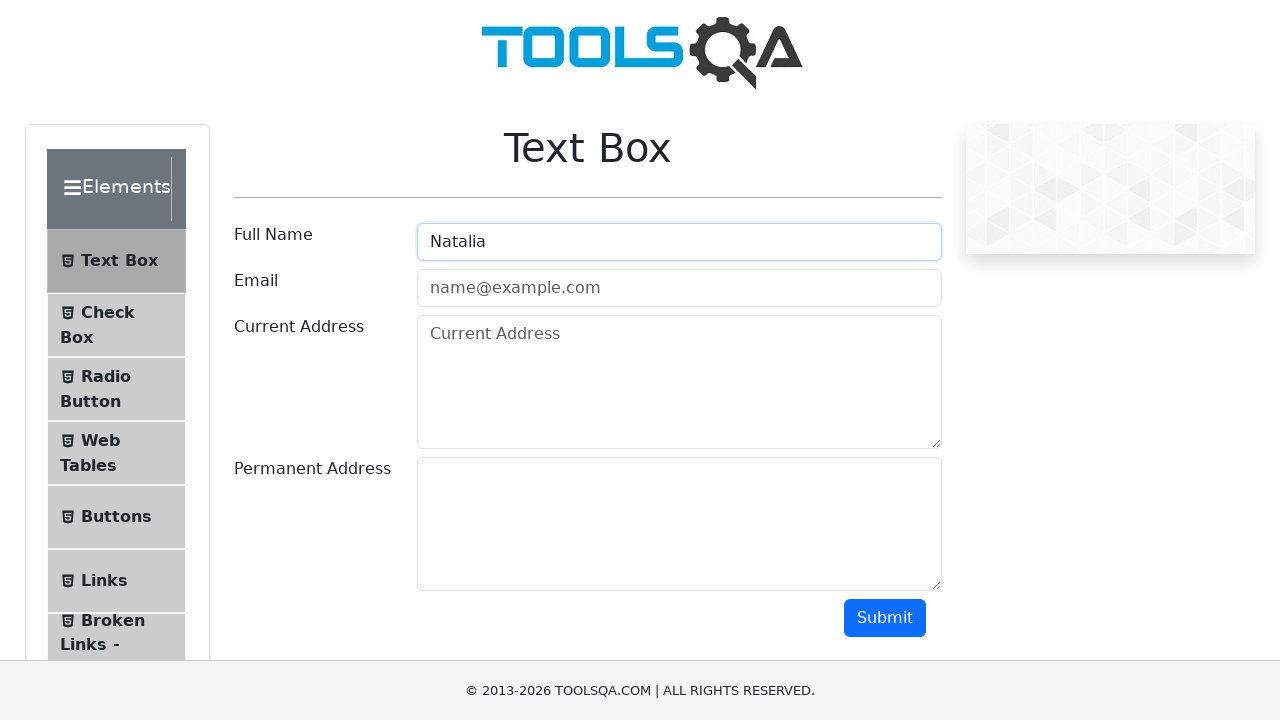

Filled email field with 'natalia@gmail.com' on #userEmail
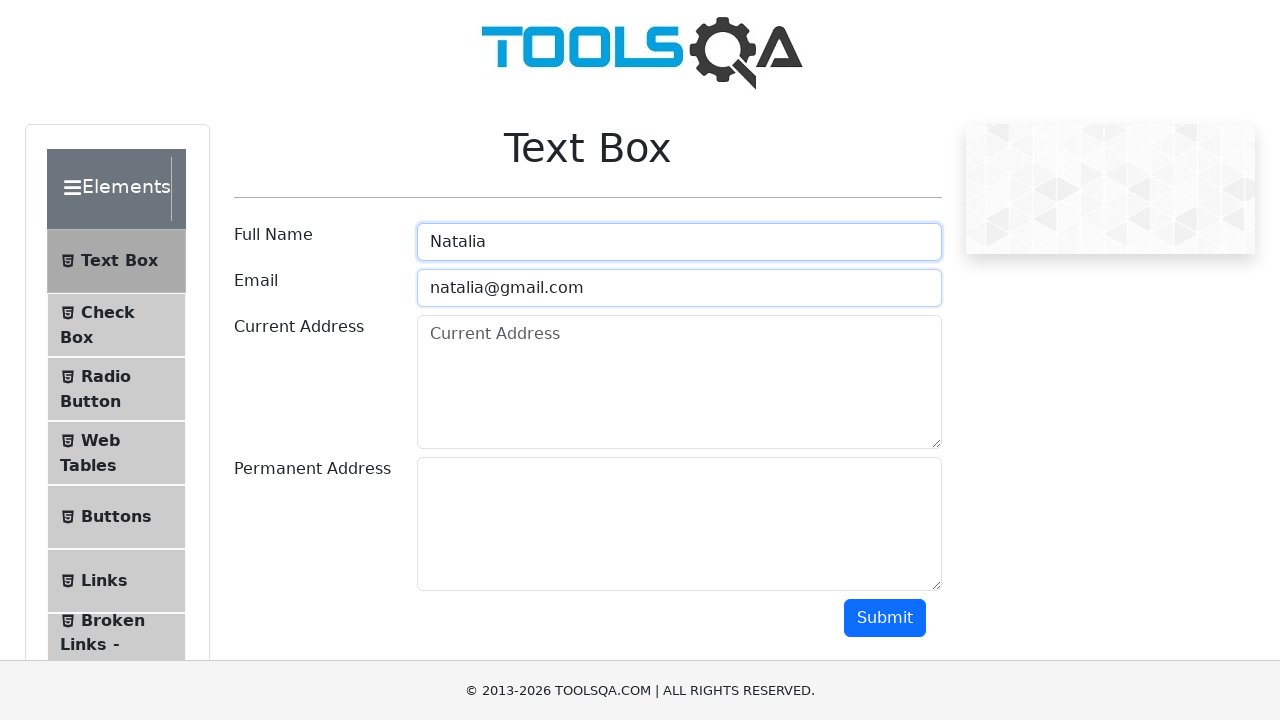

Filled current address field with 'Traian' on #currentAddress
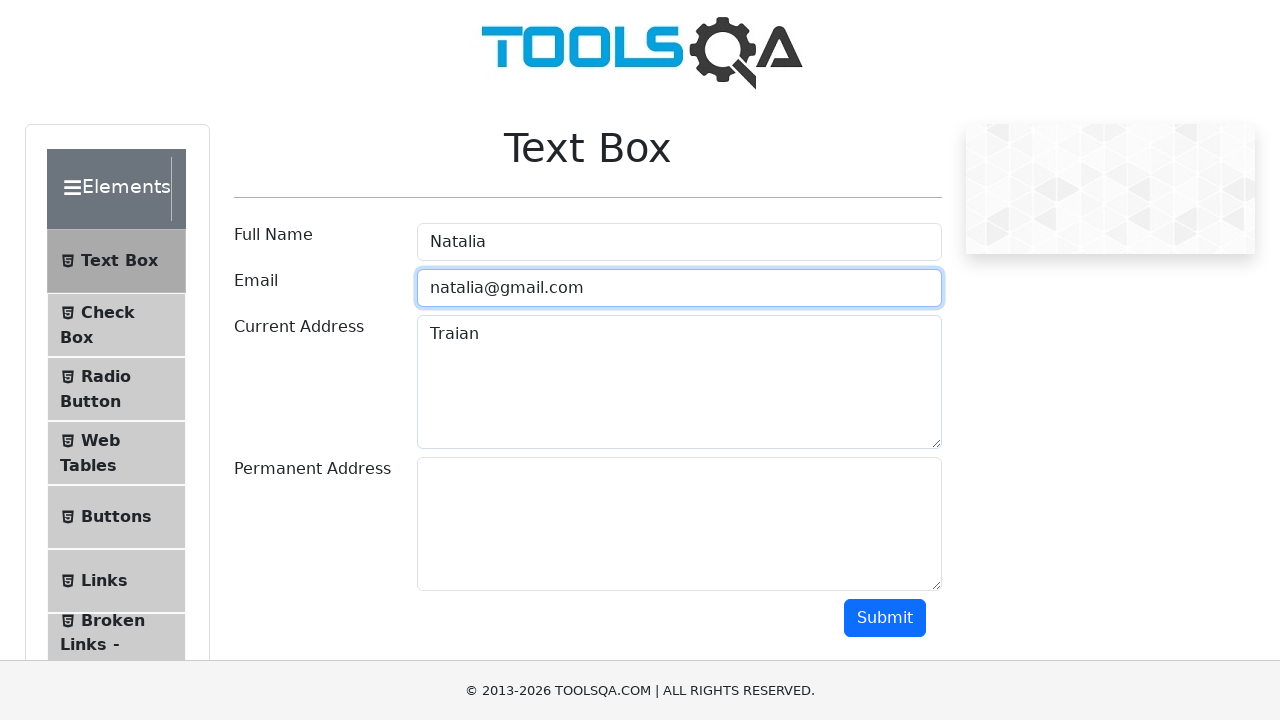

Filled permanent address field with 'Pushkina' on #permanentAddress
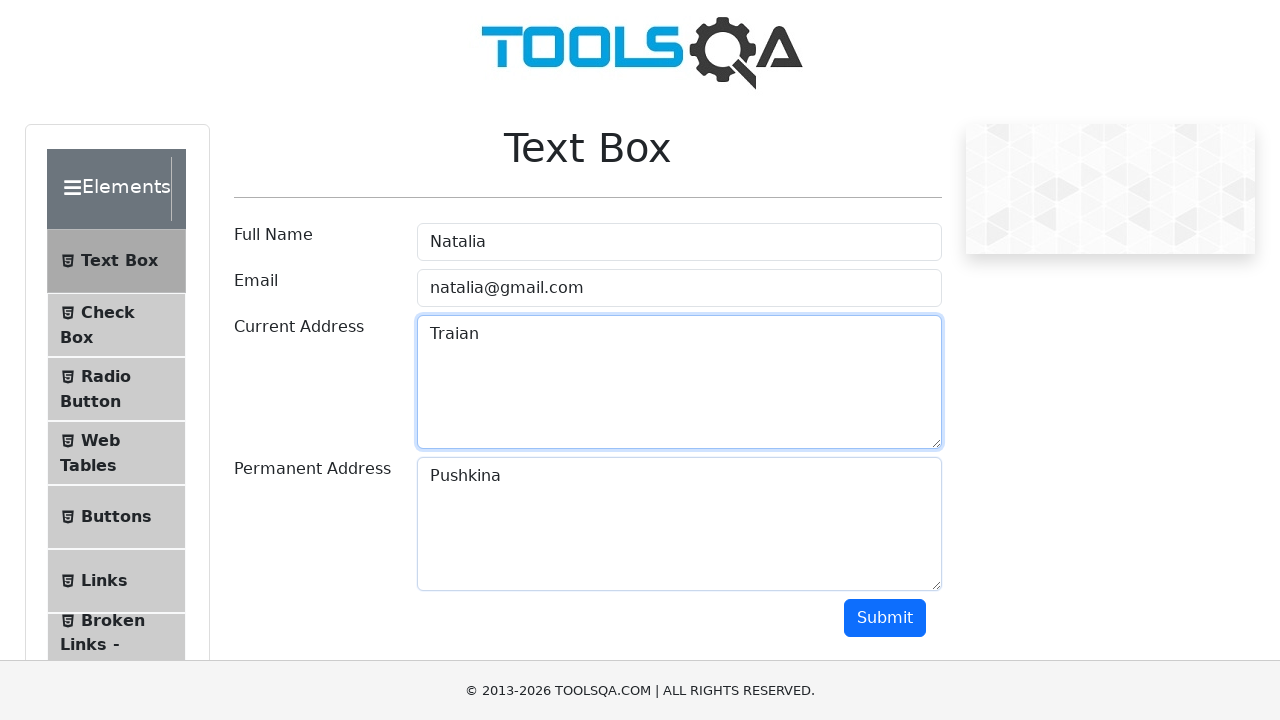

Clicked the submit button to submit the form at (885, 618) on #submit
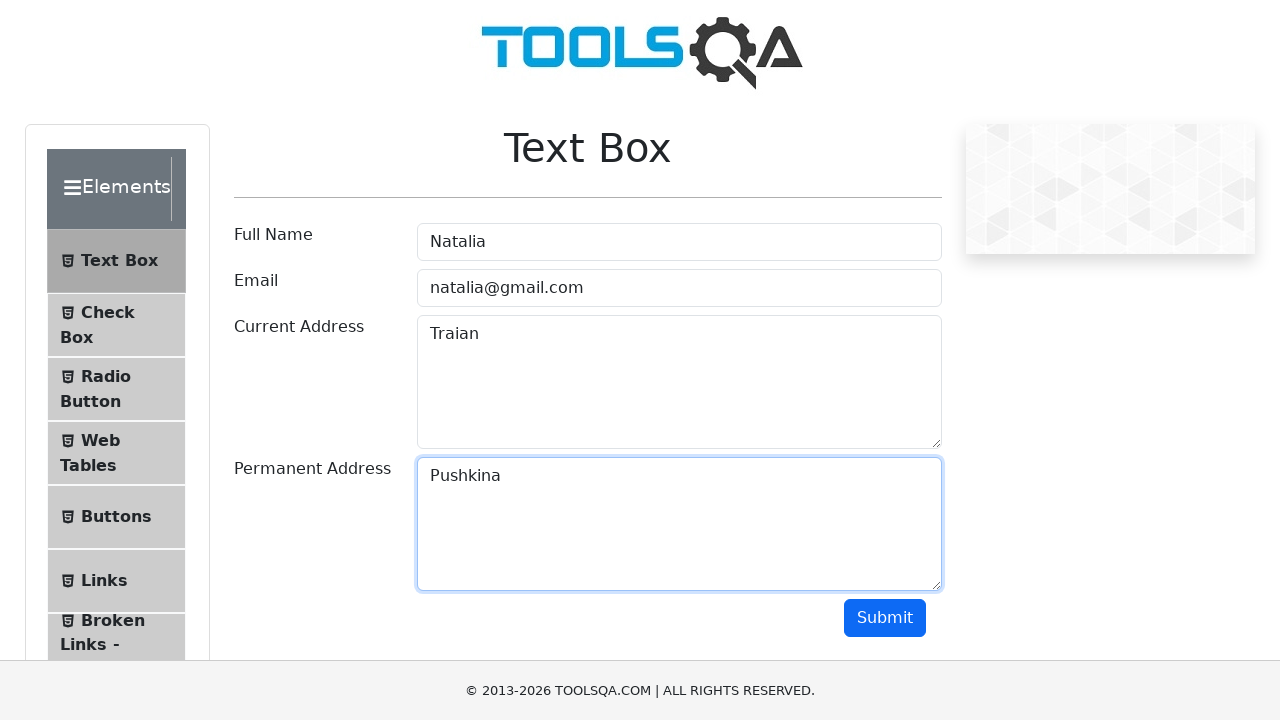

Form submission output appeared
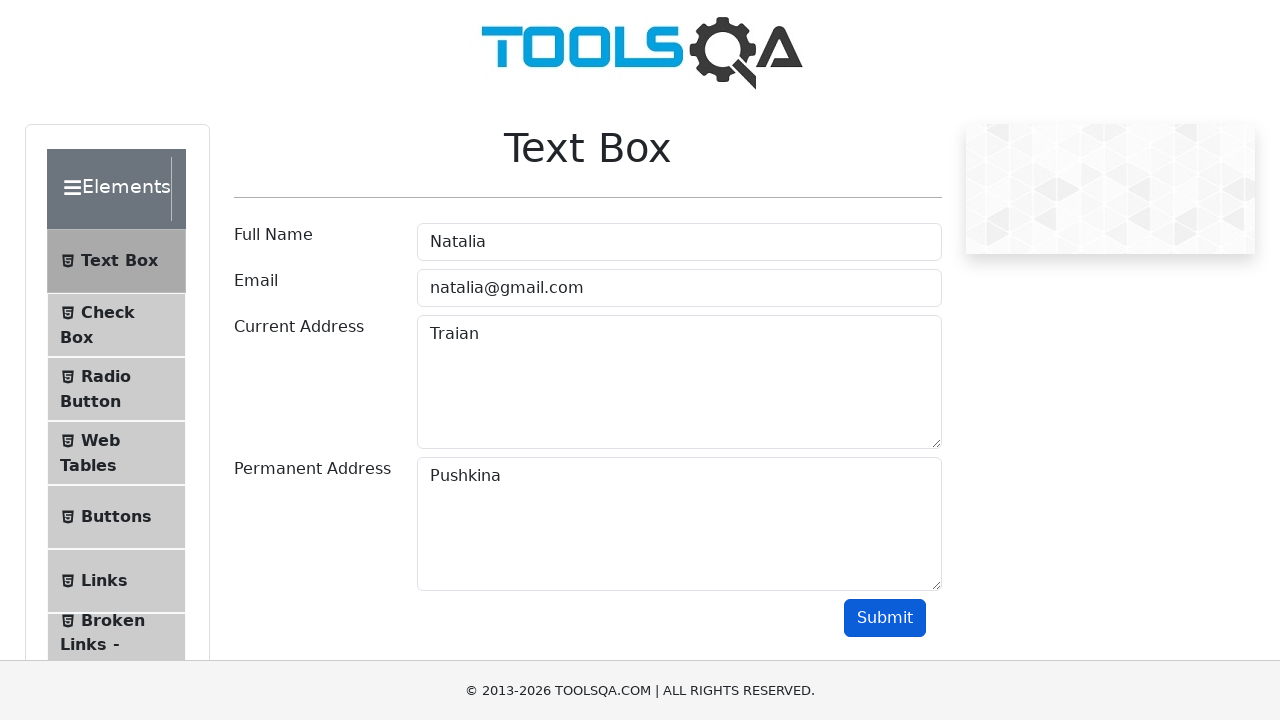

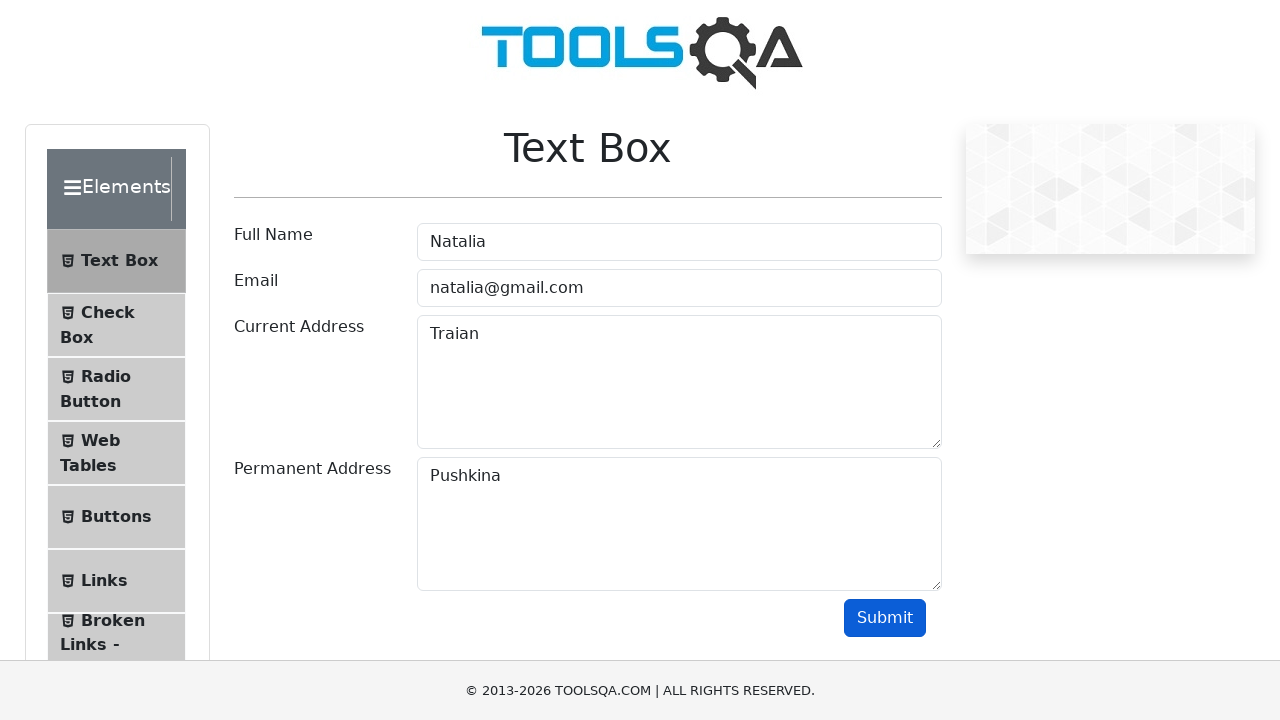